Navigates to W3Schools HTML tutorial page and clicks on a menu item in the left navigation menu to test page navigation.

Starting URL: https://www.w3schools.com/html/

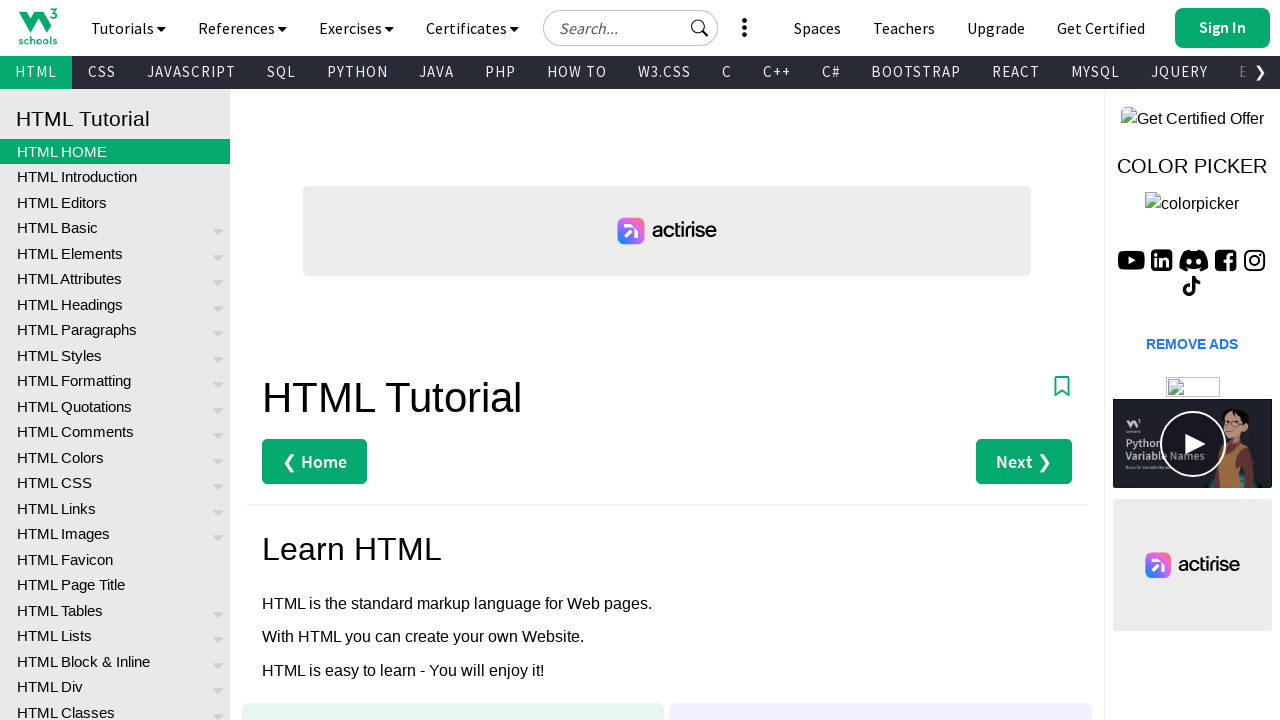

Left navigation menu loaded
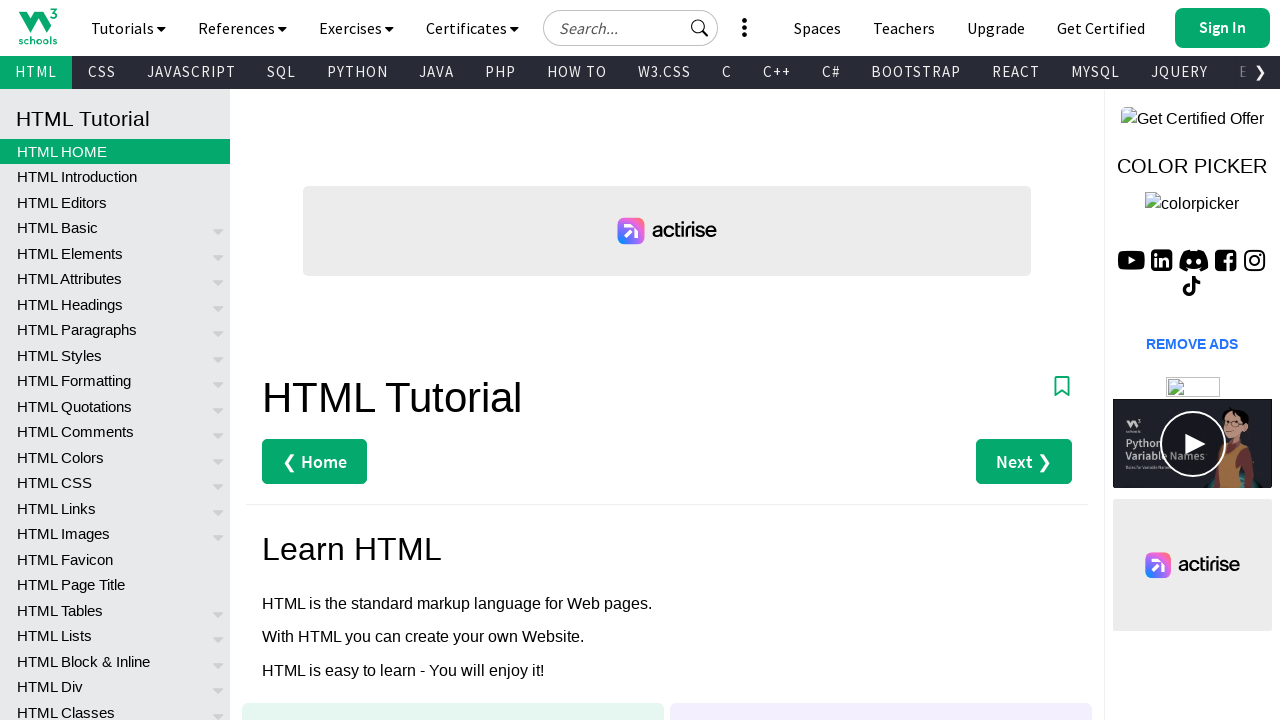

Clicked on menu item in left navigation at (115, 404) on #leftmenuinnerinner a:nth-of-type(61)
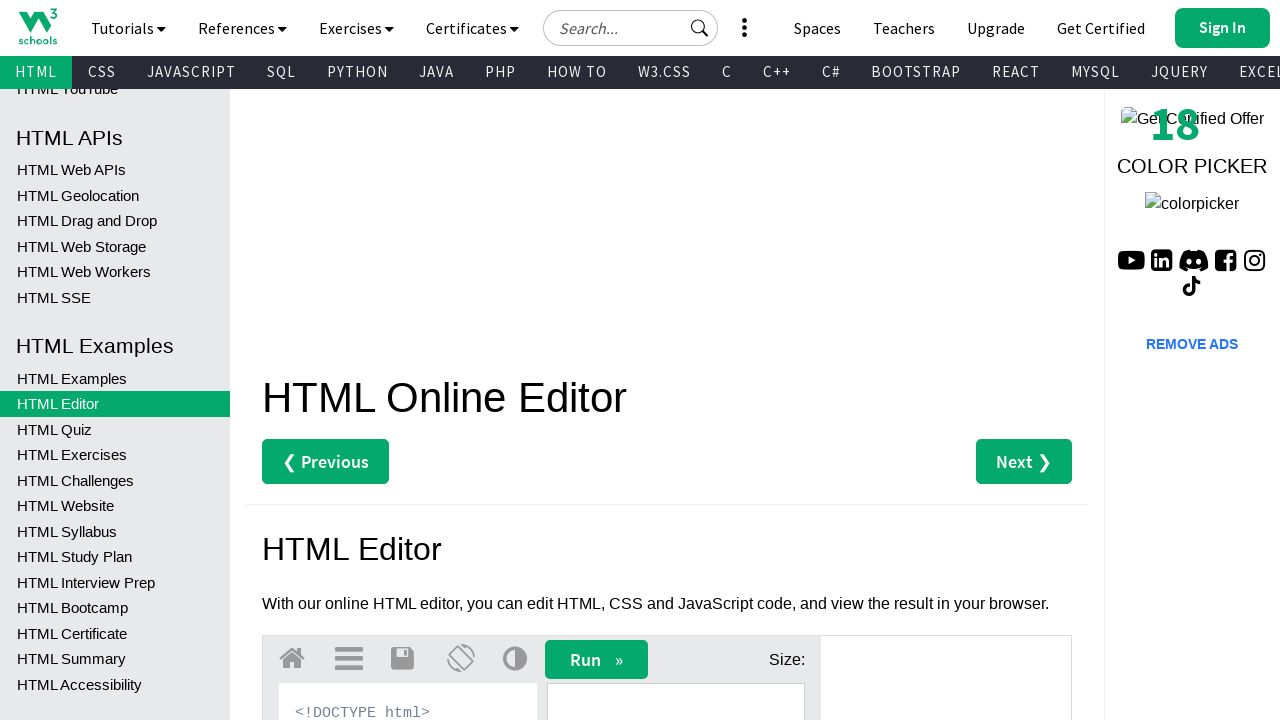

New page loaded after navigation
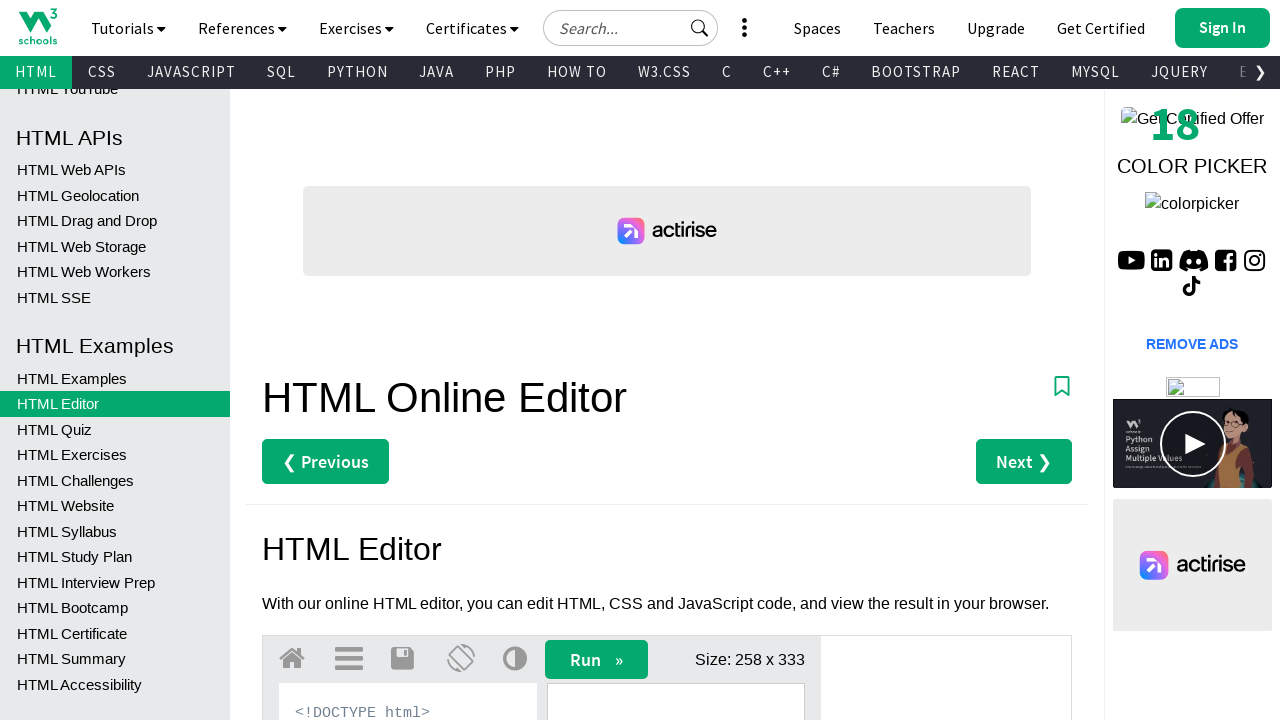

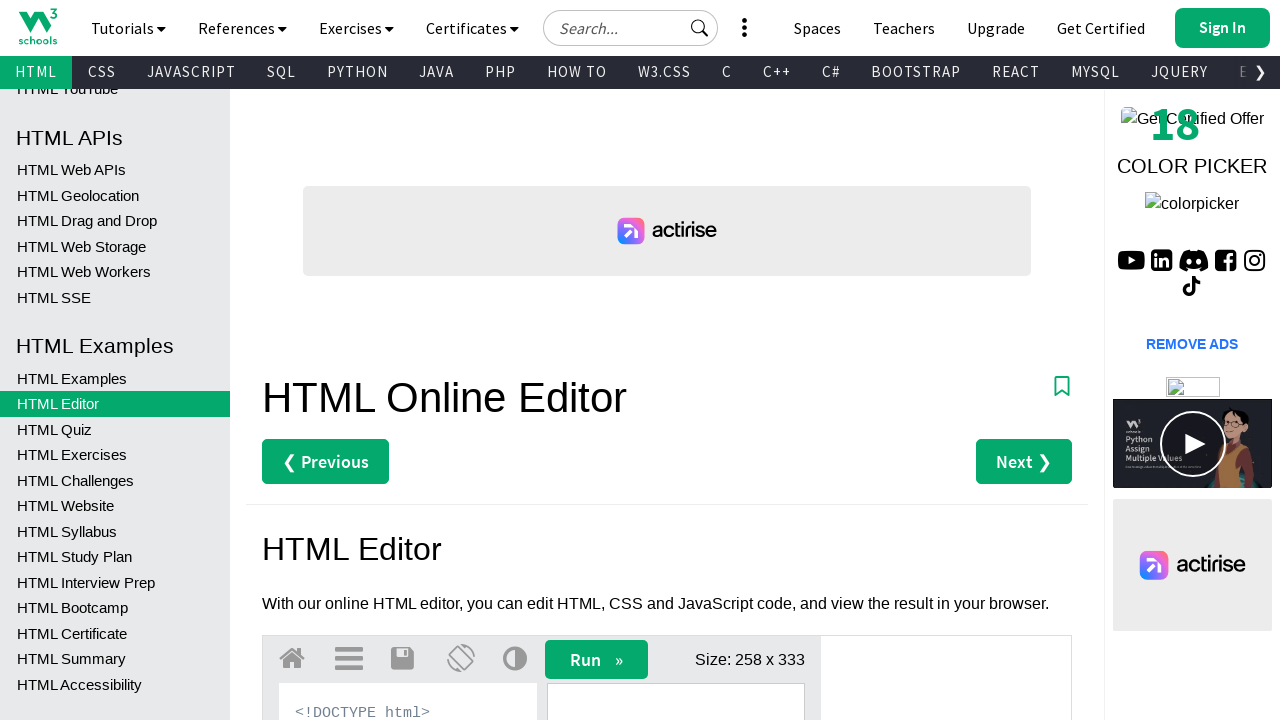